Navigates to a math page and verifies that the "peopleRule" radio button is checked by default

Starting URL: https://suninjuly.github.io/math.html

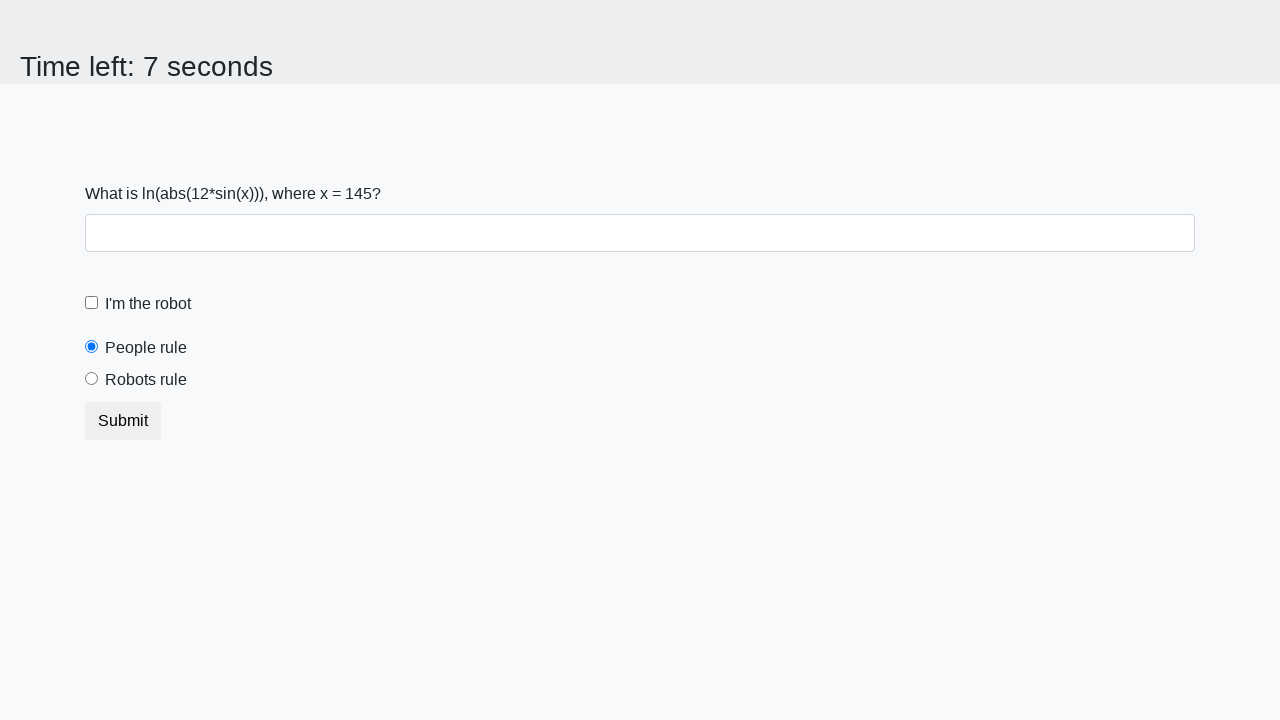

Navigated to math page
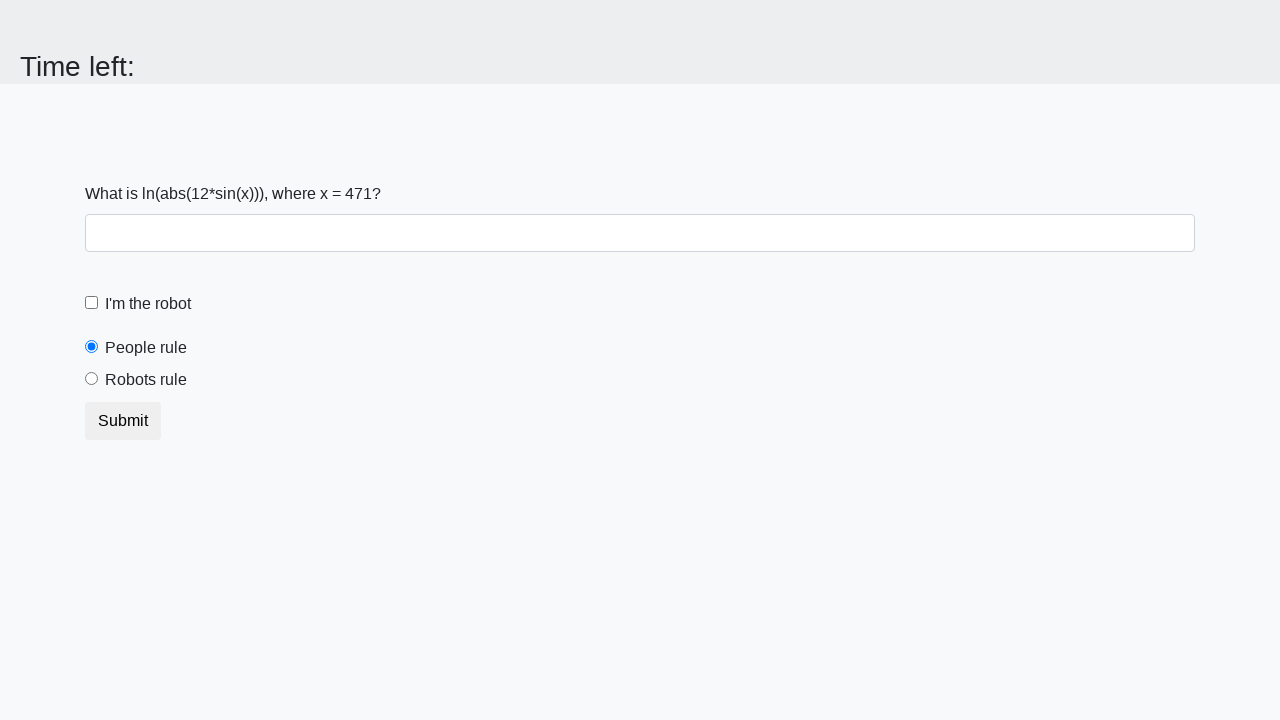

Located the peopleRule radio button
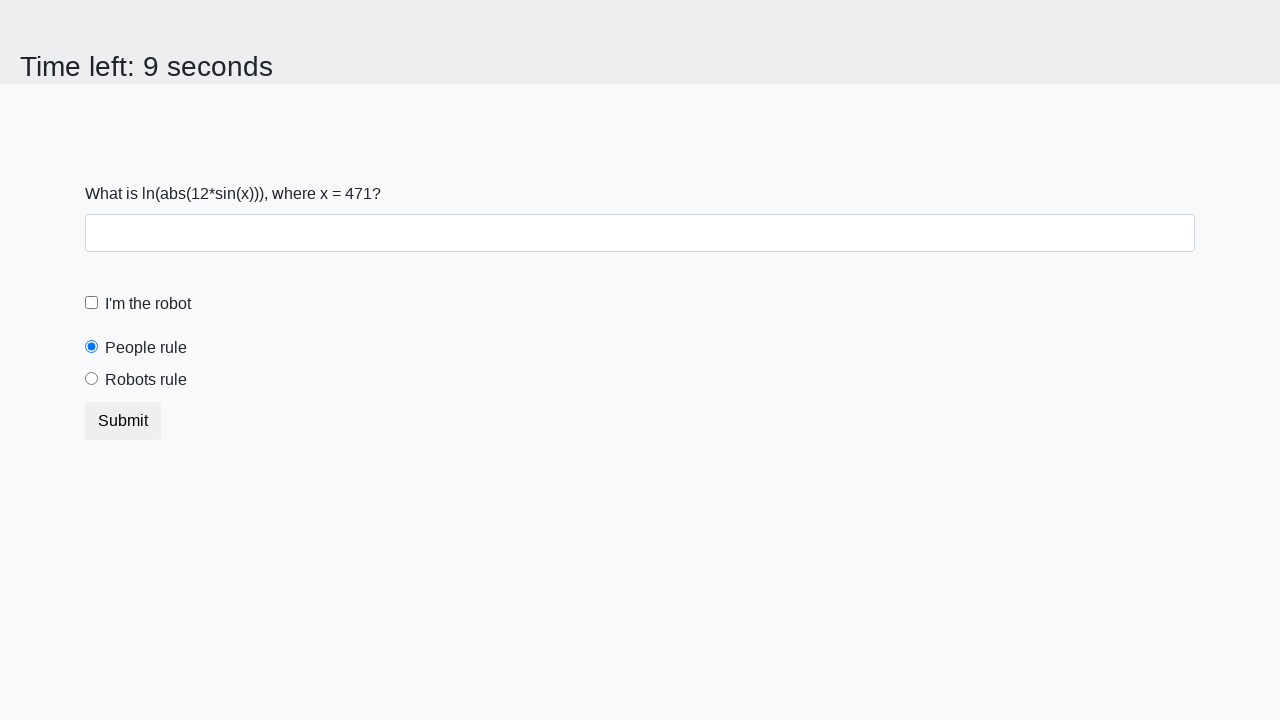

Checked if peopleRule radio button is checked
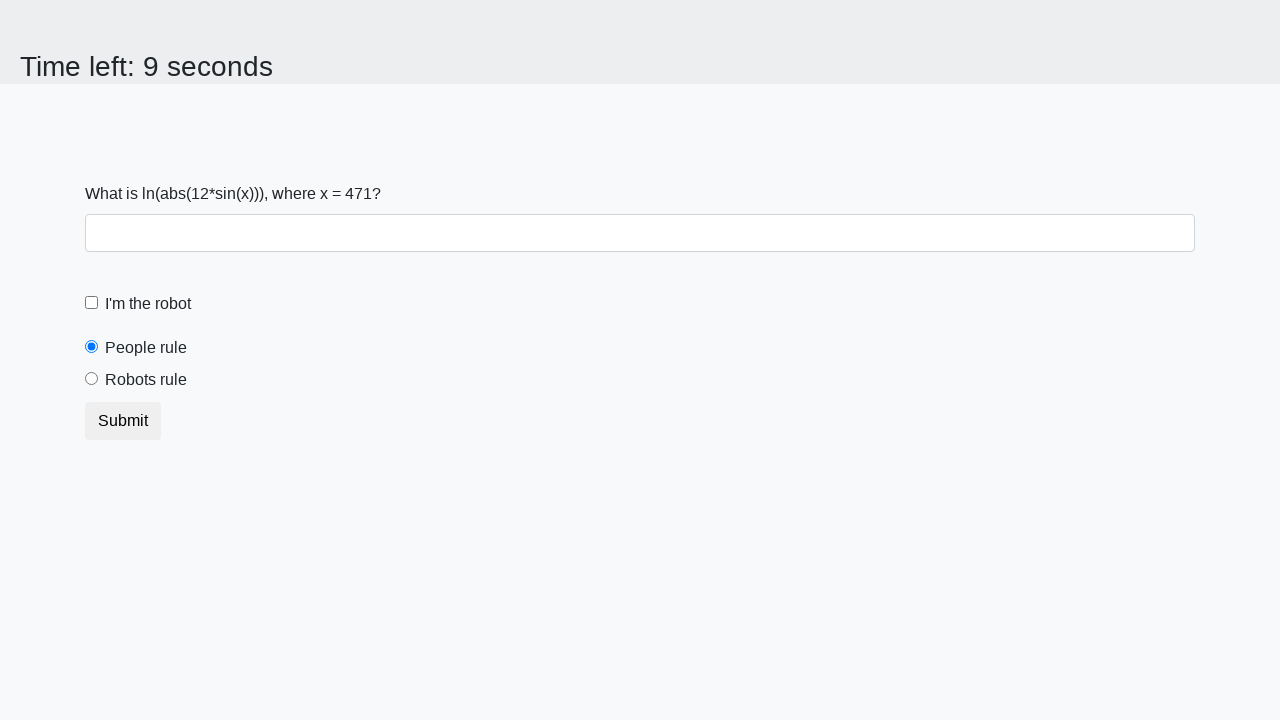

Verified that peopleRule radio button is checked by default
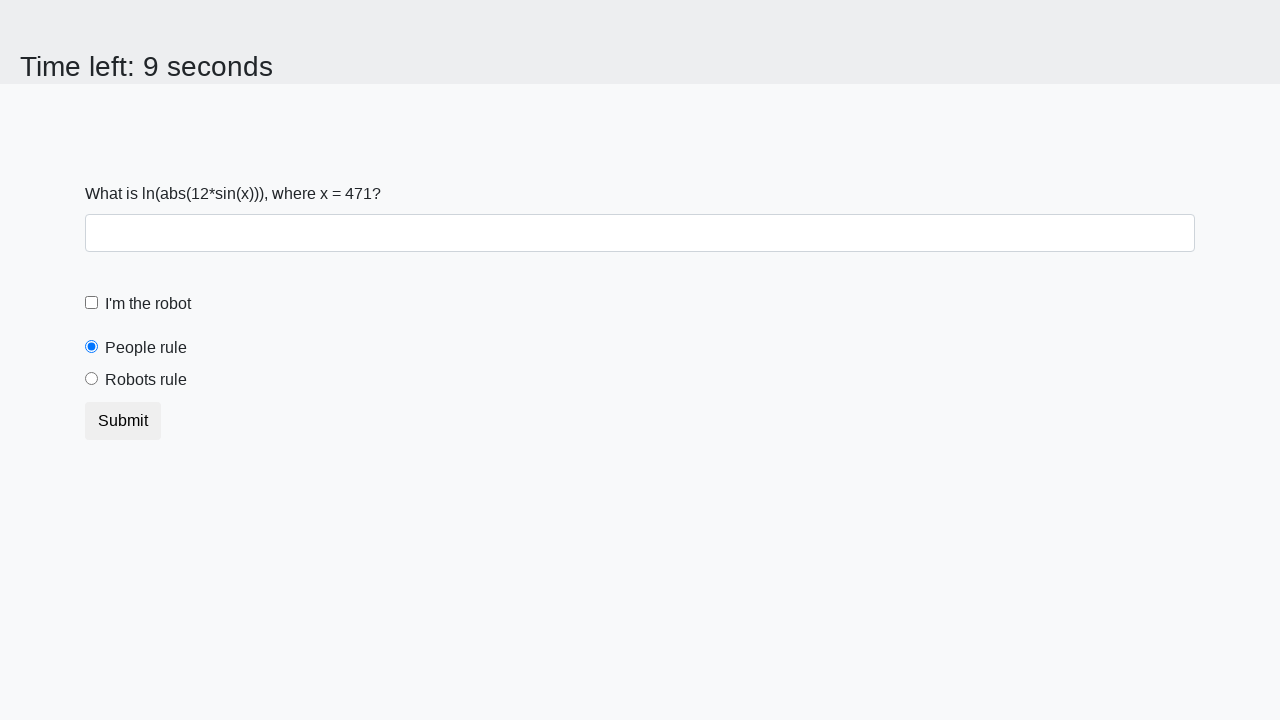

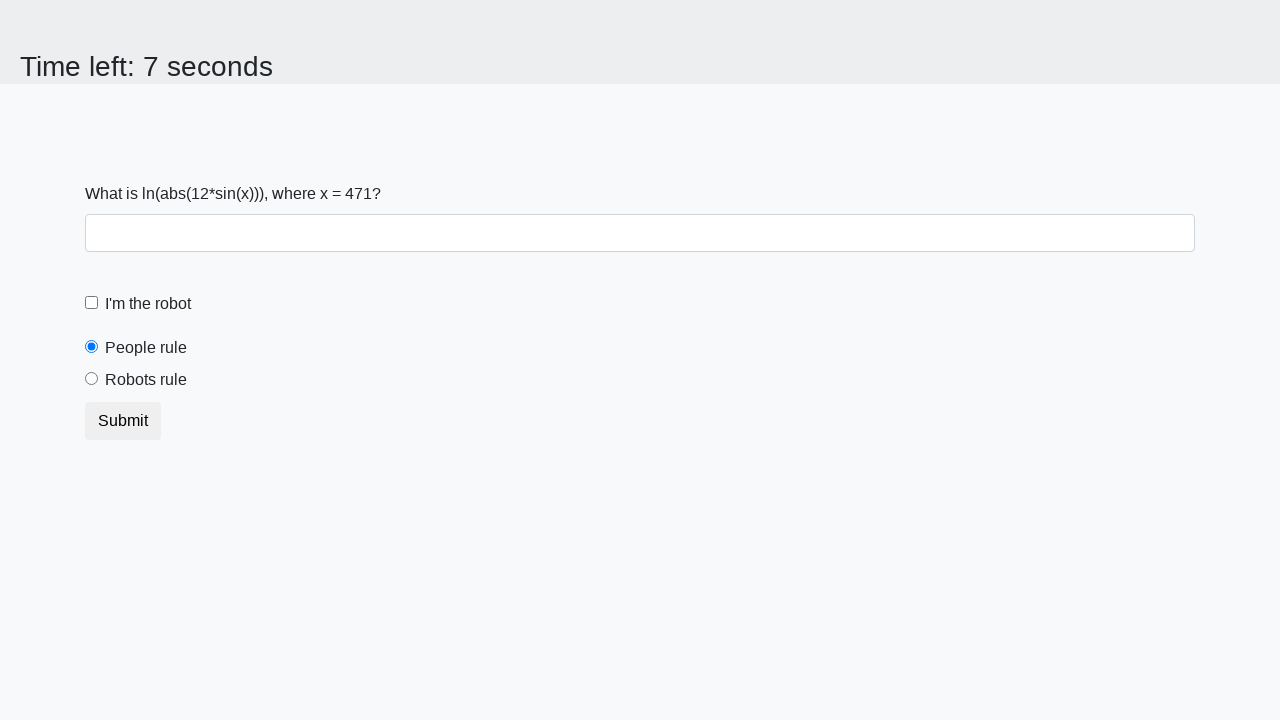